Tests right-click context menu functionality by right-clicking an element, iterating through menu options, clicking "Quit" option, and handling the resulting alert

Starting URL: https://swisnl.github.io/jQuery-contextMenu/demo.html

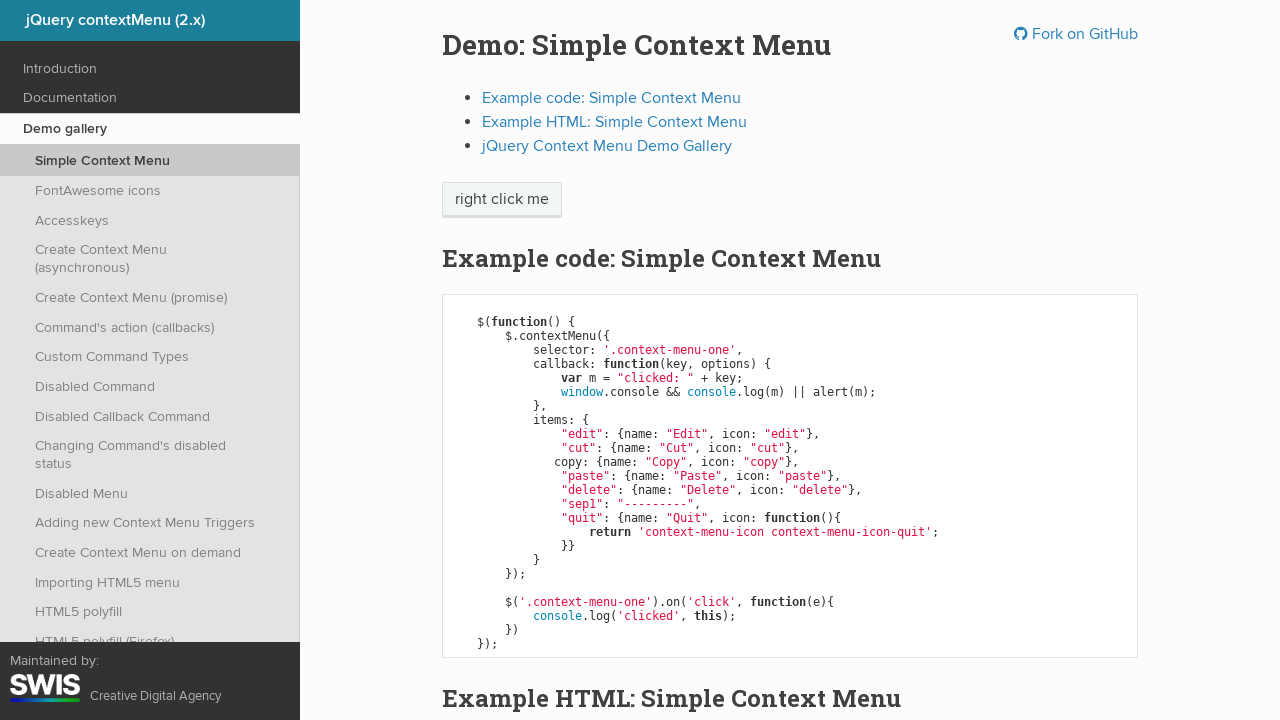

Located the 'right click me' element
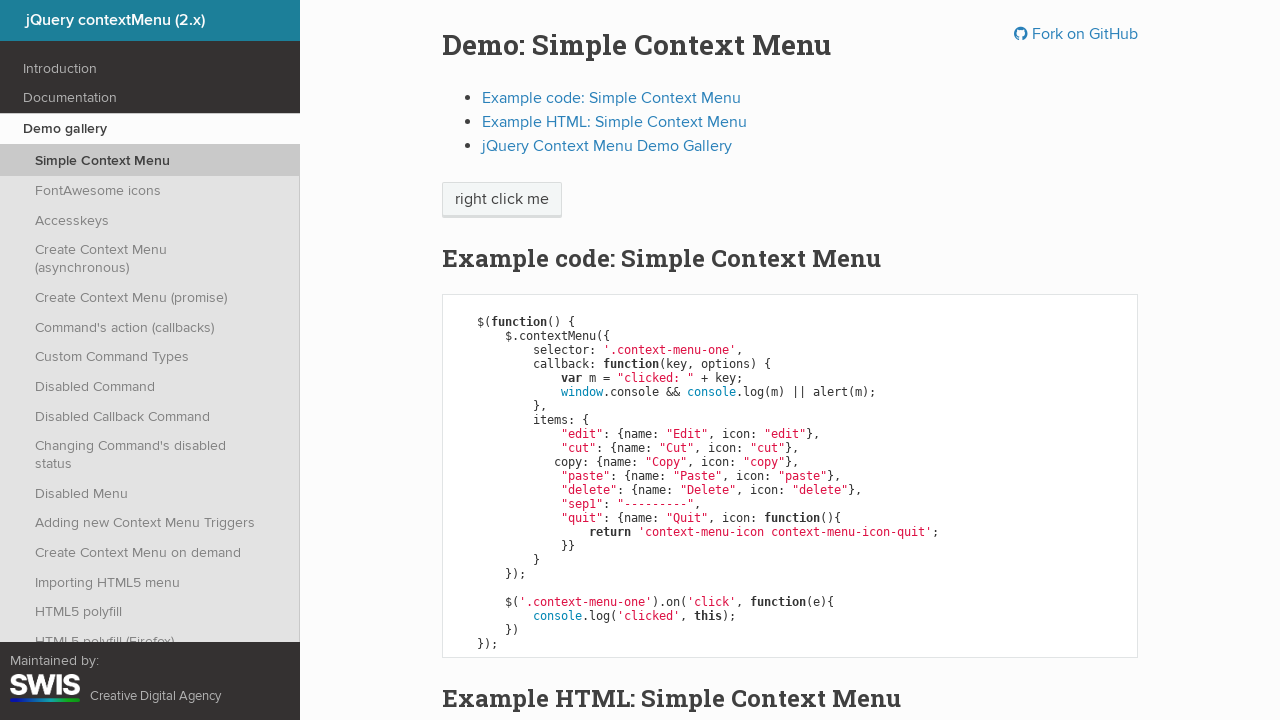

Right-clicked the element to open context menu at (502, 200) on xpath=//span[text()='right click me']
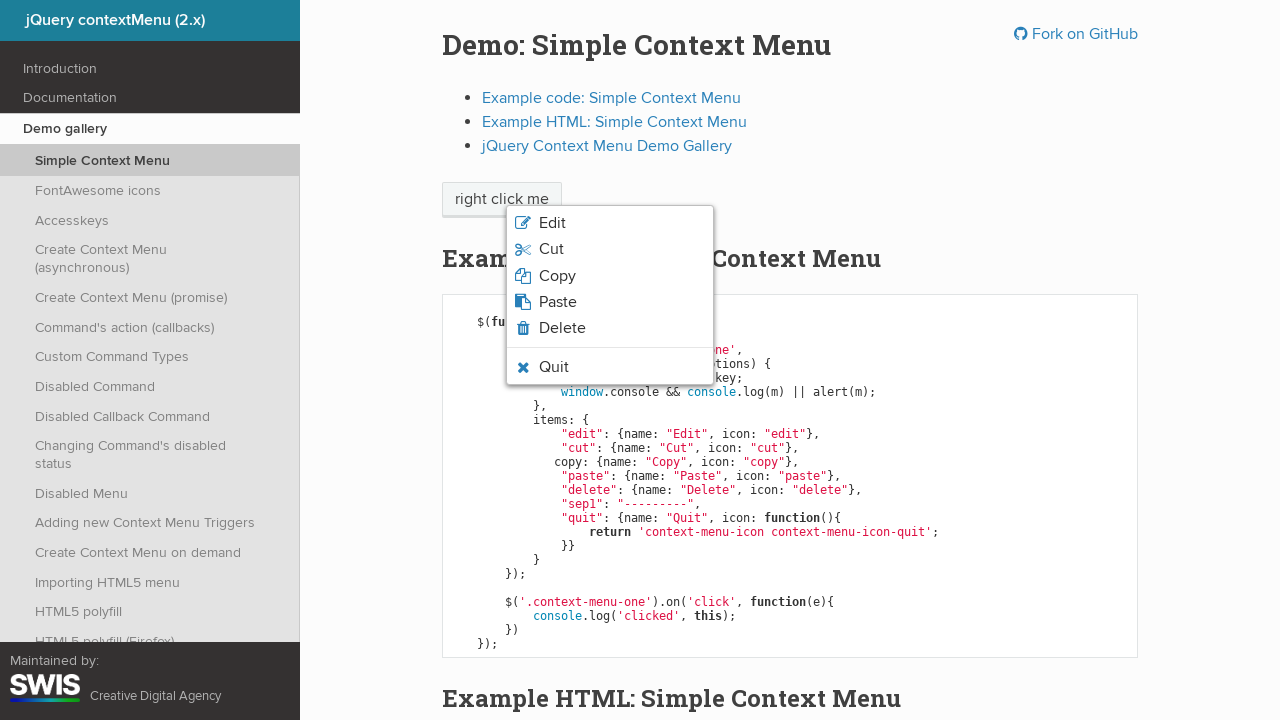

Context menu appeared
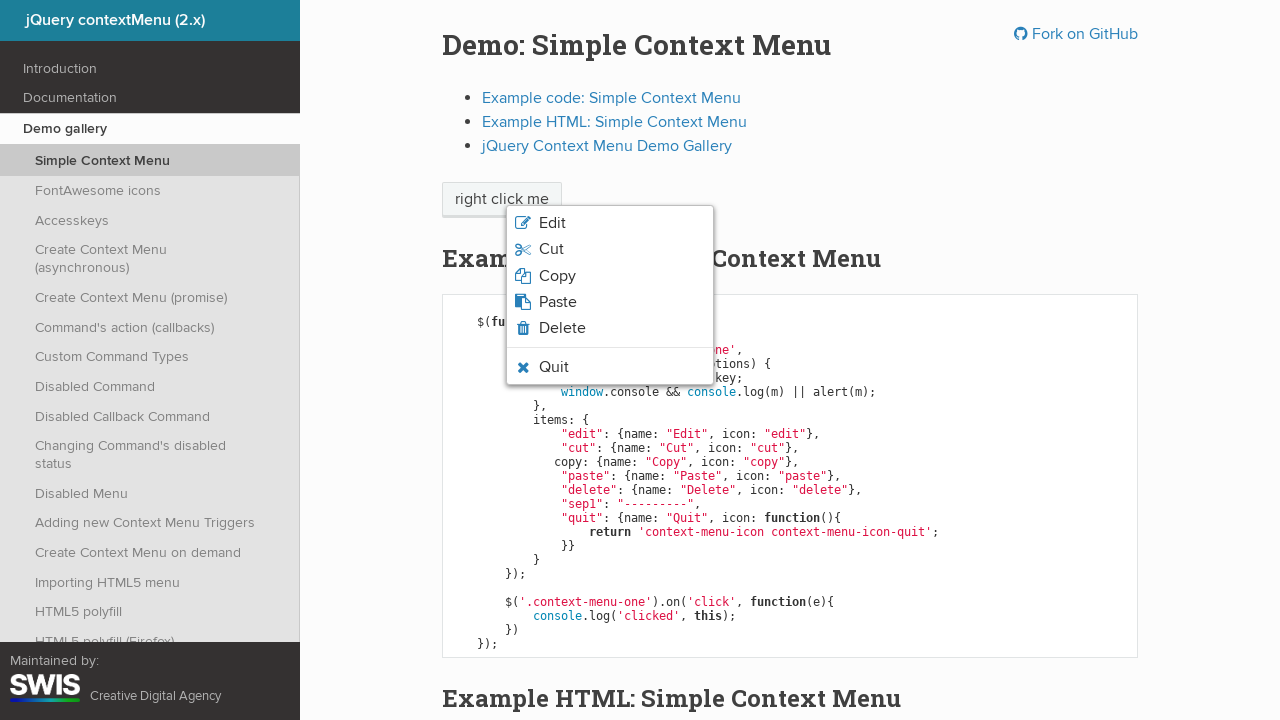

Retrieved all context menu options
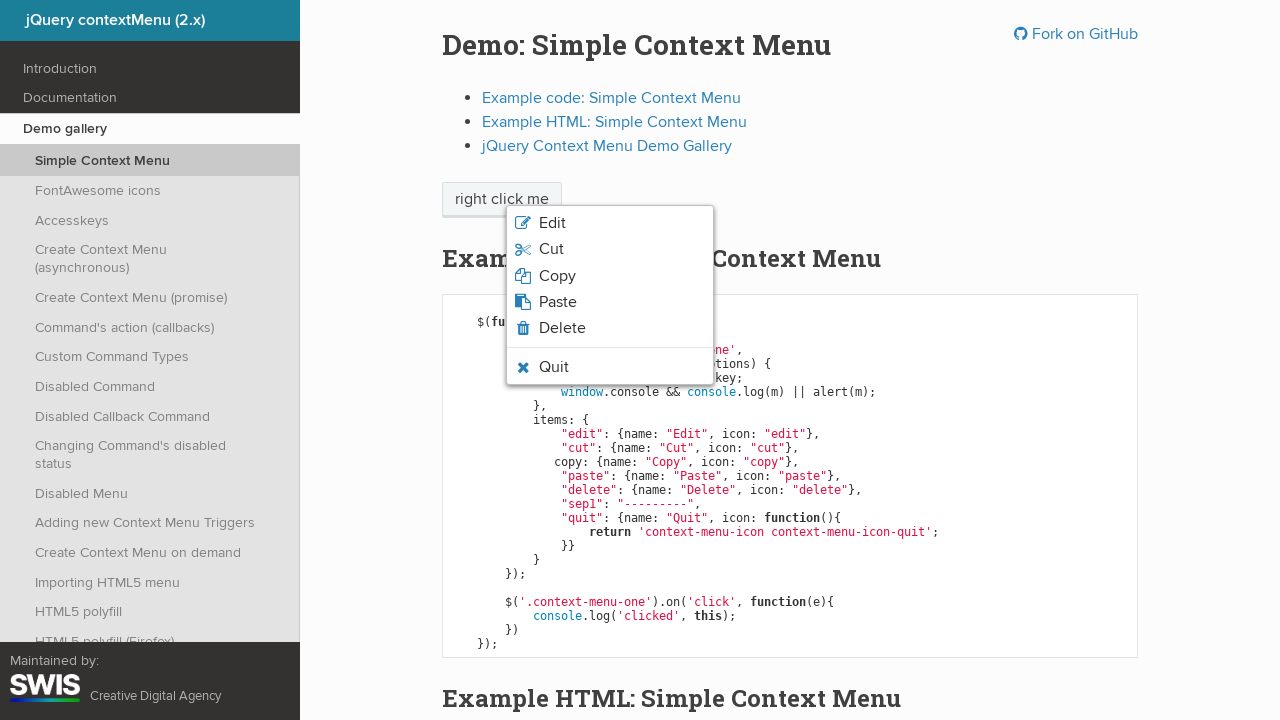

Clicked the 'Quit' option from context menu at (554, 367) on css=ul li span >> nth=5
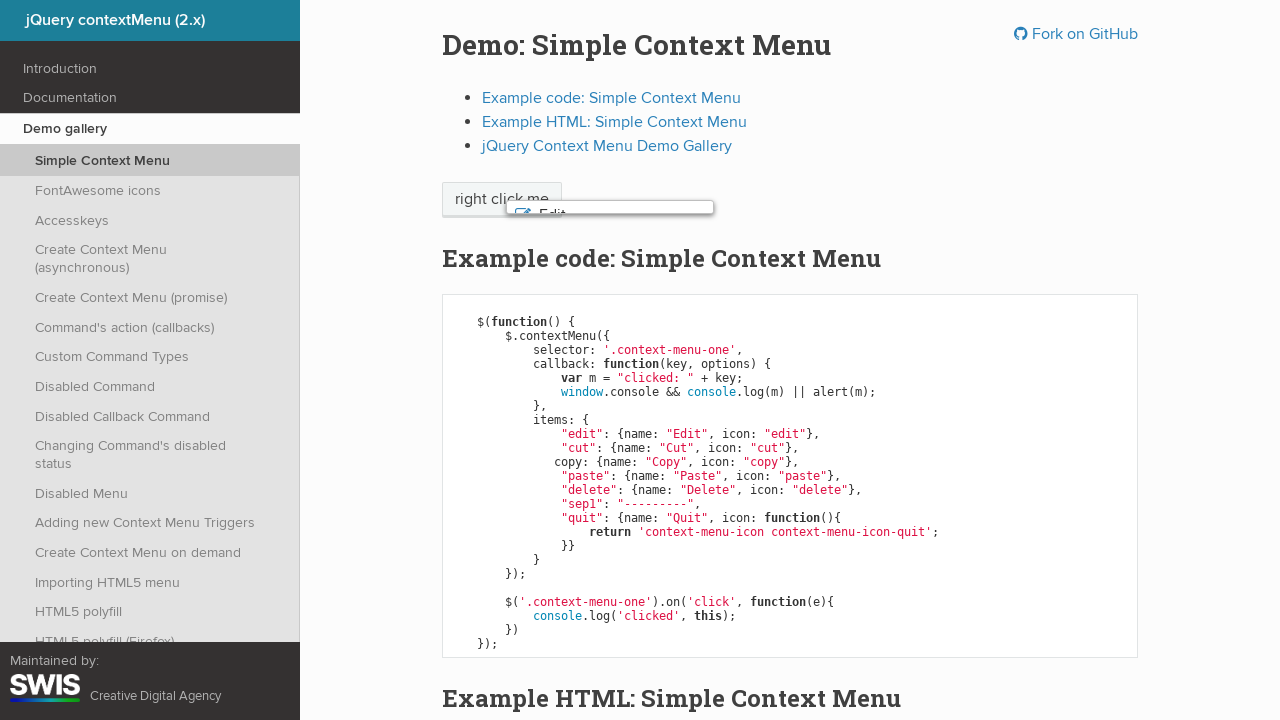

Alert dialog accepted
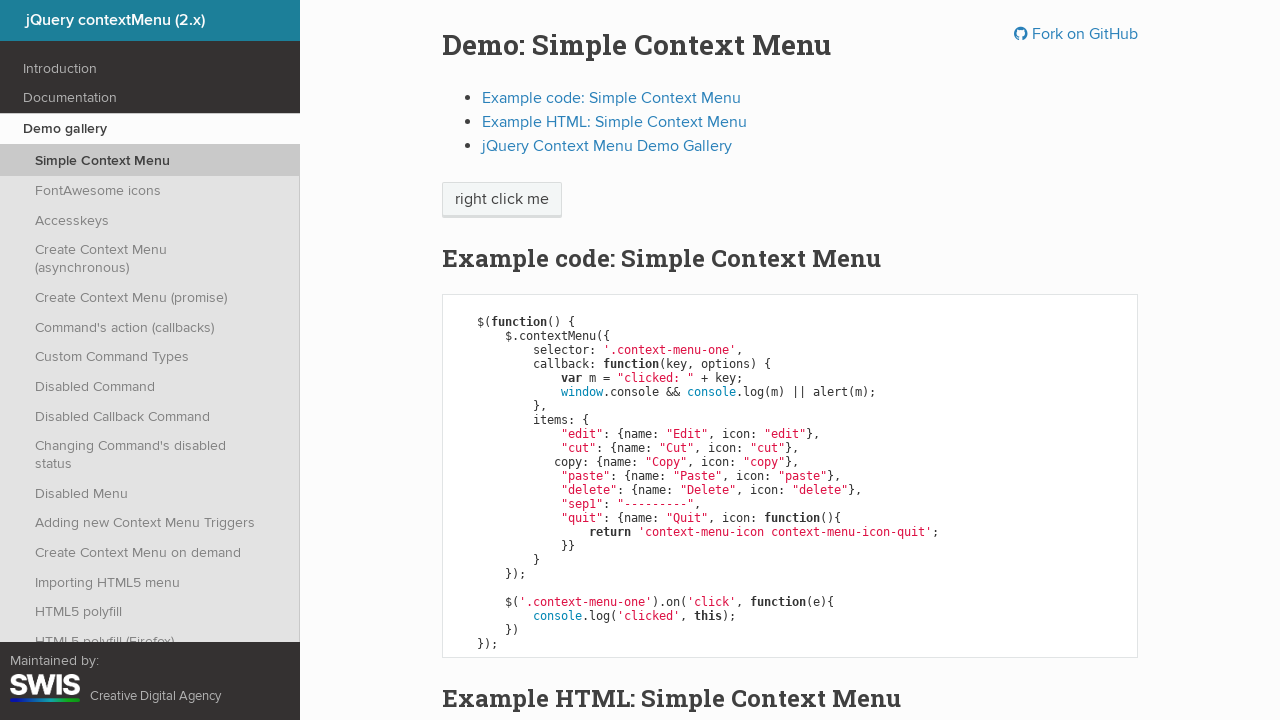

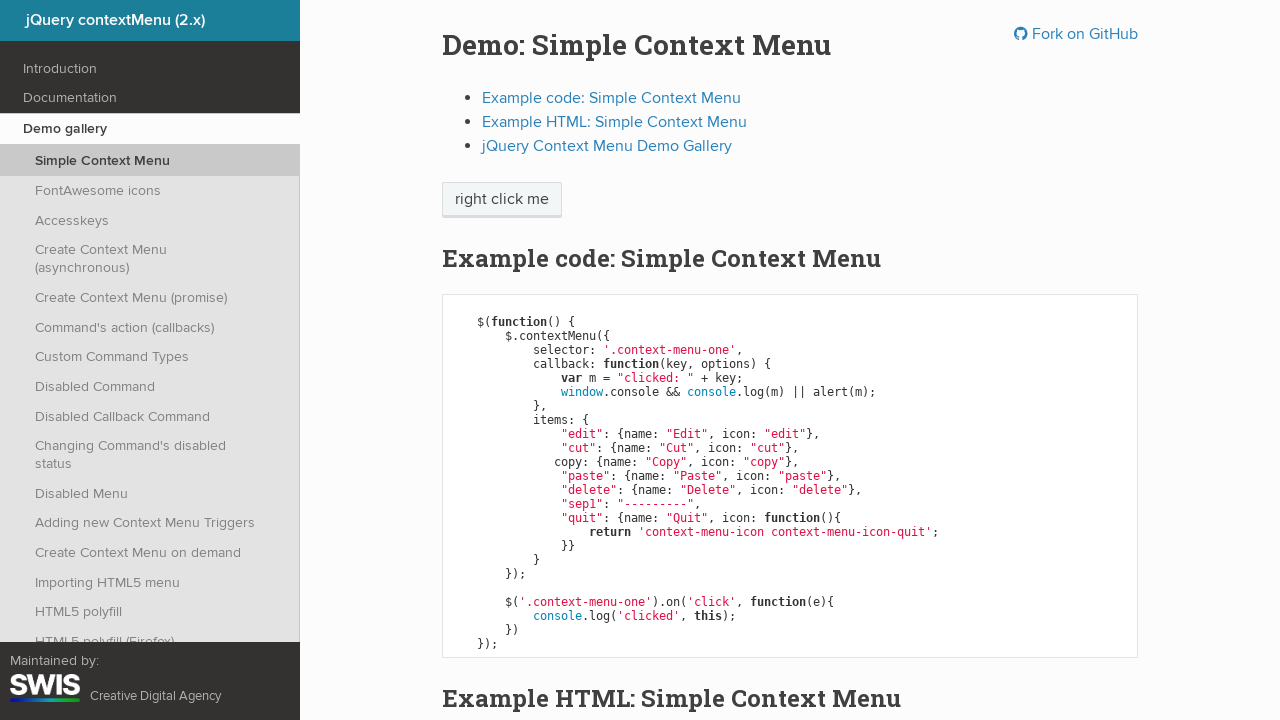